Tests the search functionality on python.org by searching for "pycon" and verifying results are displayed

Starting URL: http://www.python.org

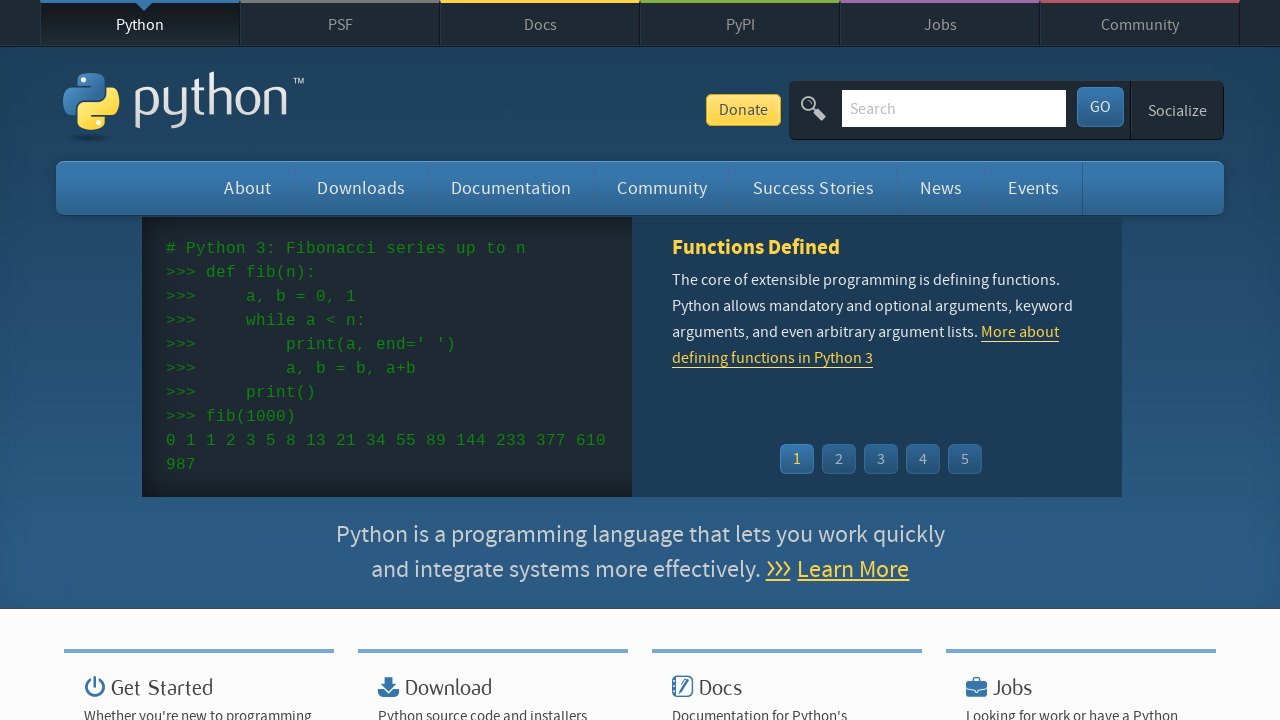

Filled search input field with 'pycon' on input[name='q']
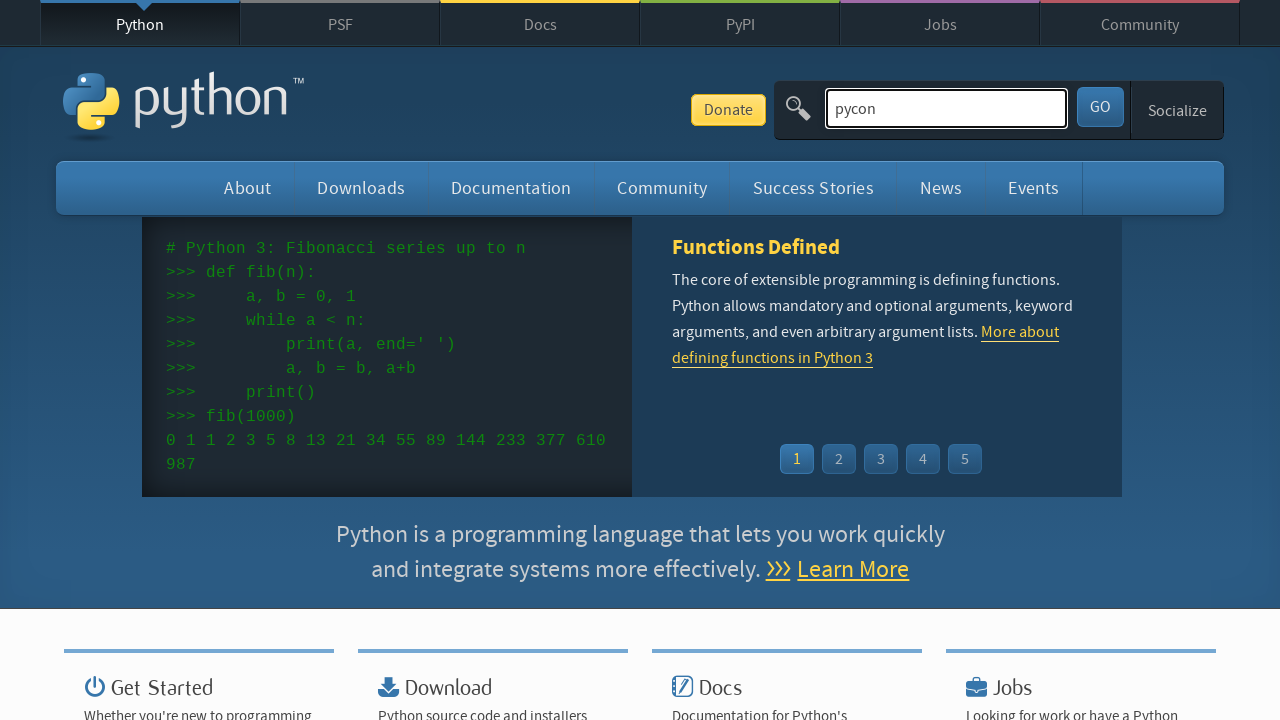

Submitted search by pressing Enter on input[name='q']
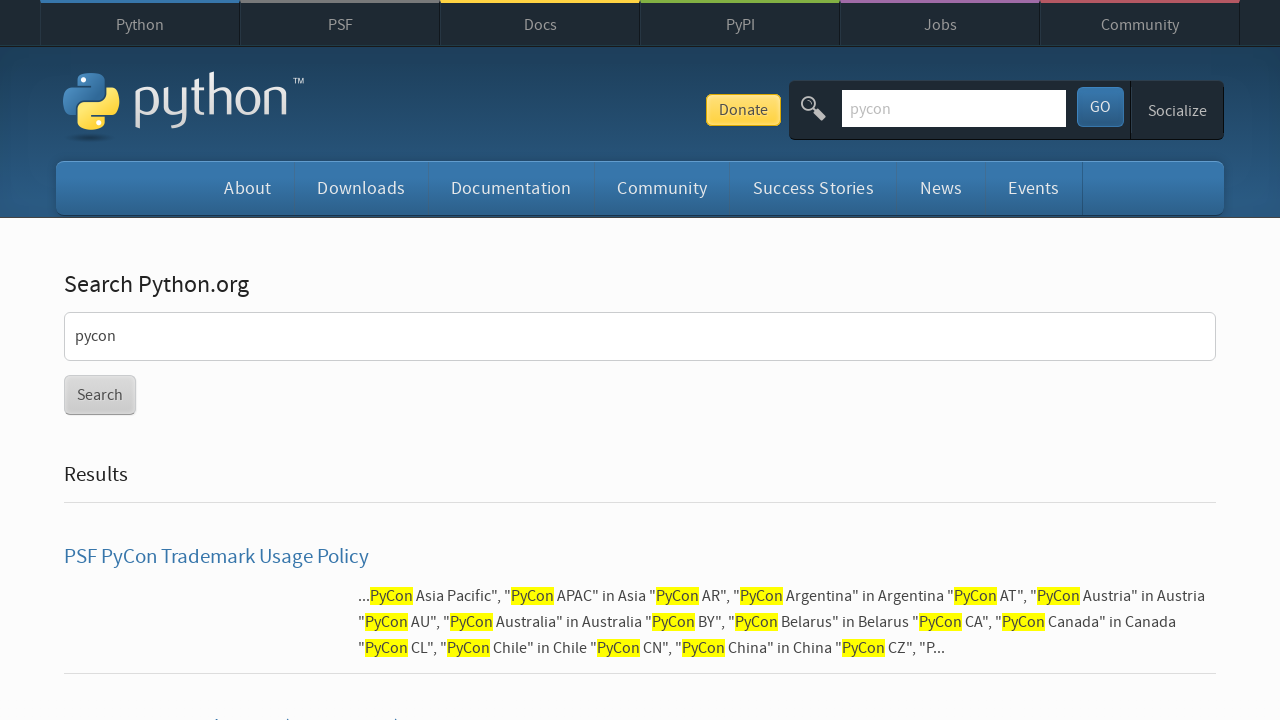

Search results page loaded (networkidle)
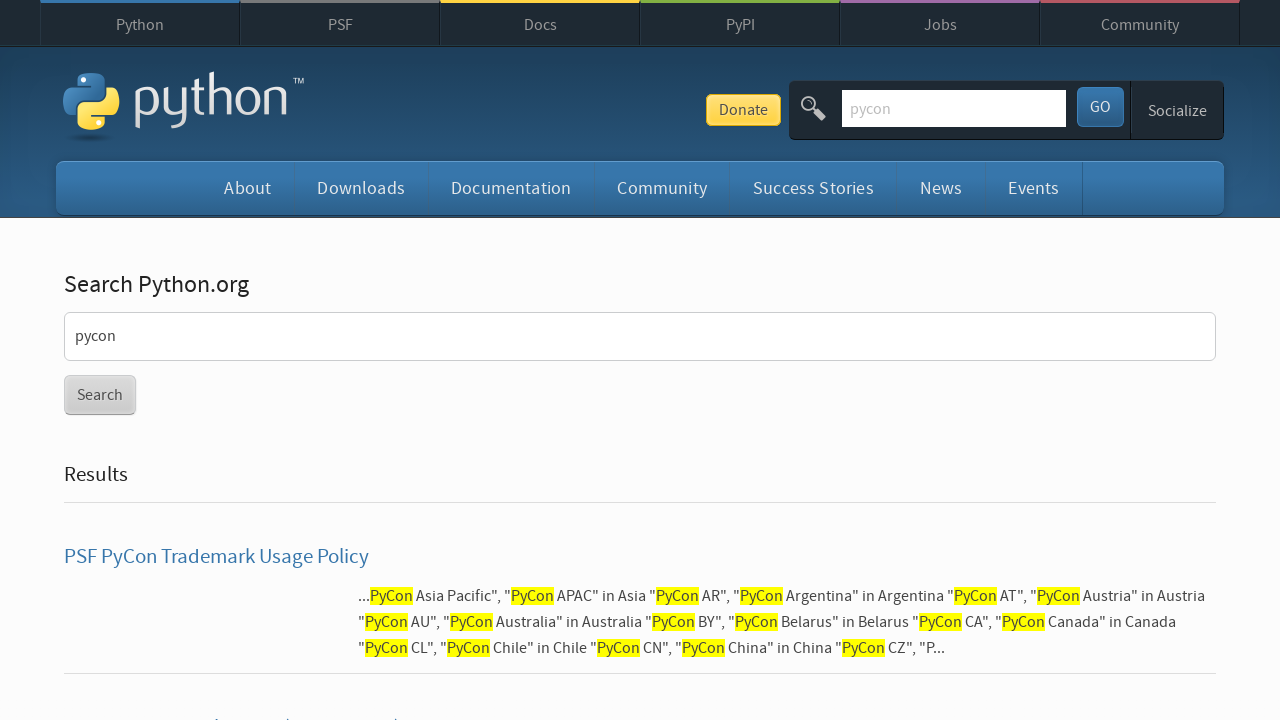

Verified that search results are displayed (no 'No results found' message)
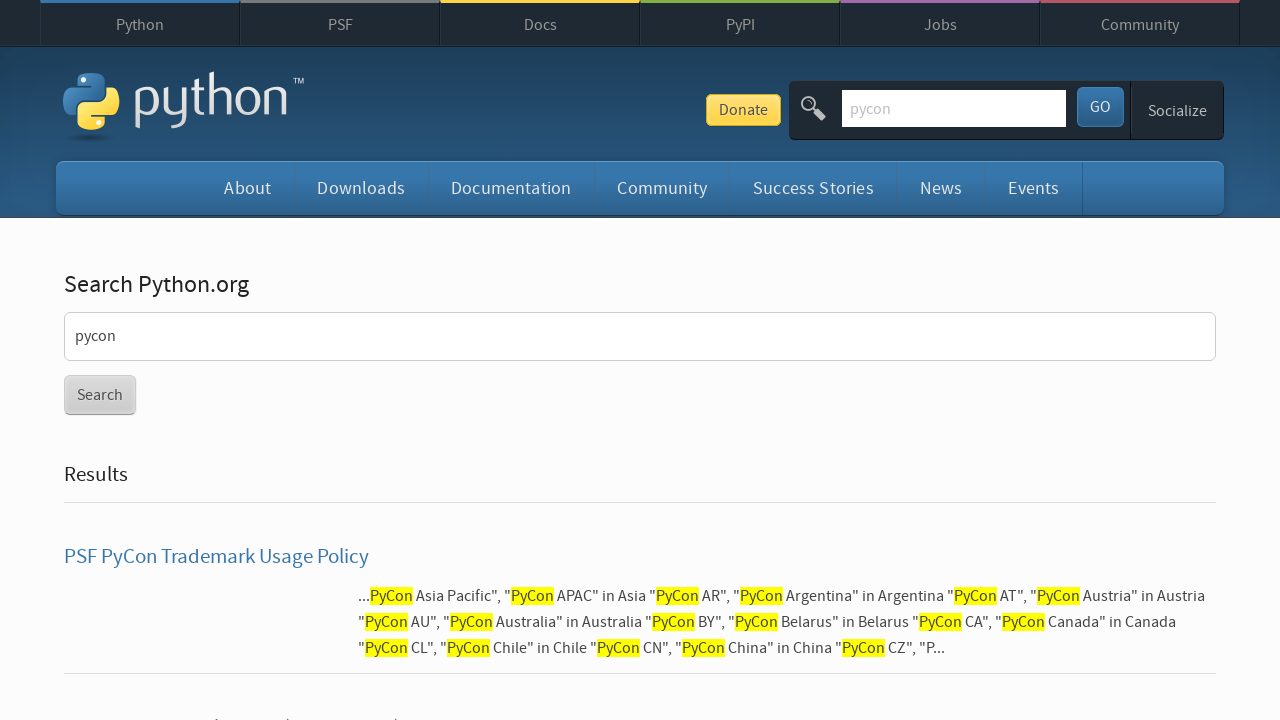

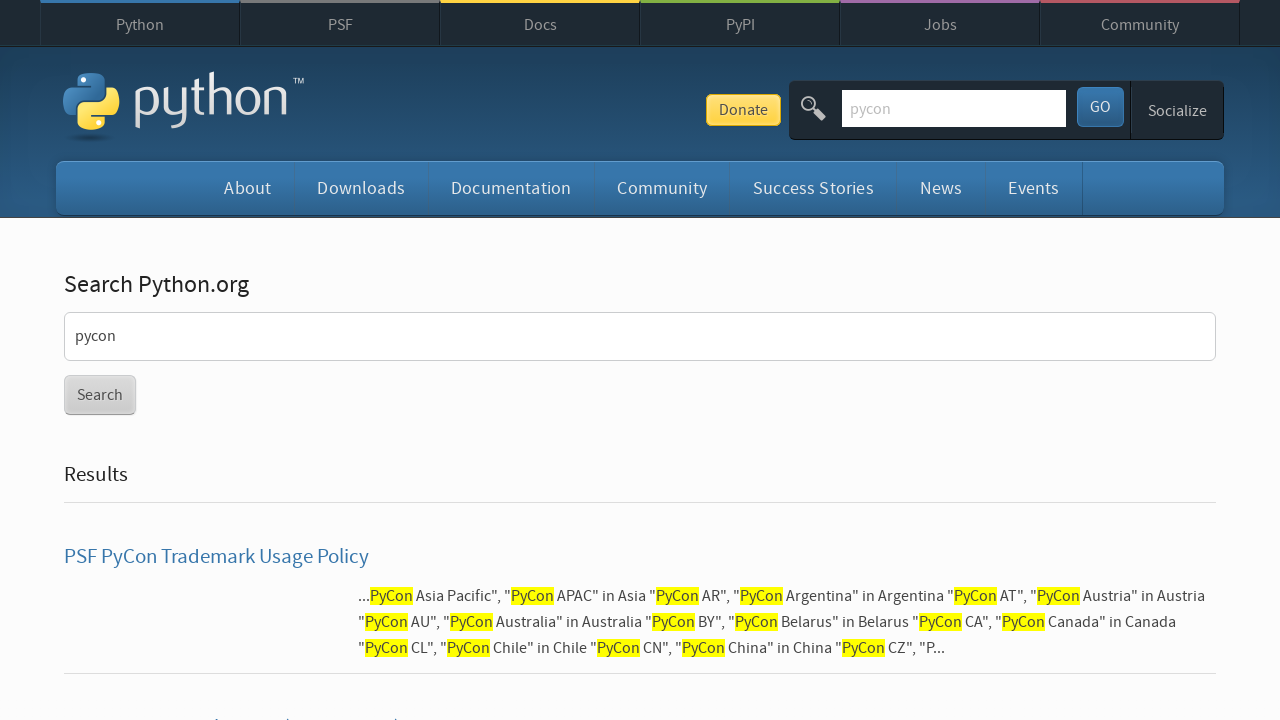